Tests navigation to M languages and verifies author Brenton Bostick's entry with date and comment count is displayed.

Starting URL: http://www.99-bottles-of-beer.net/

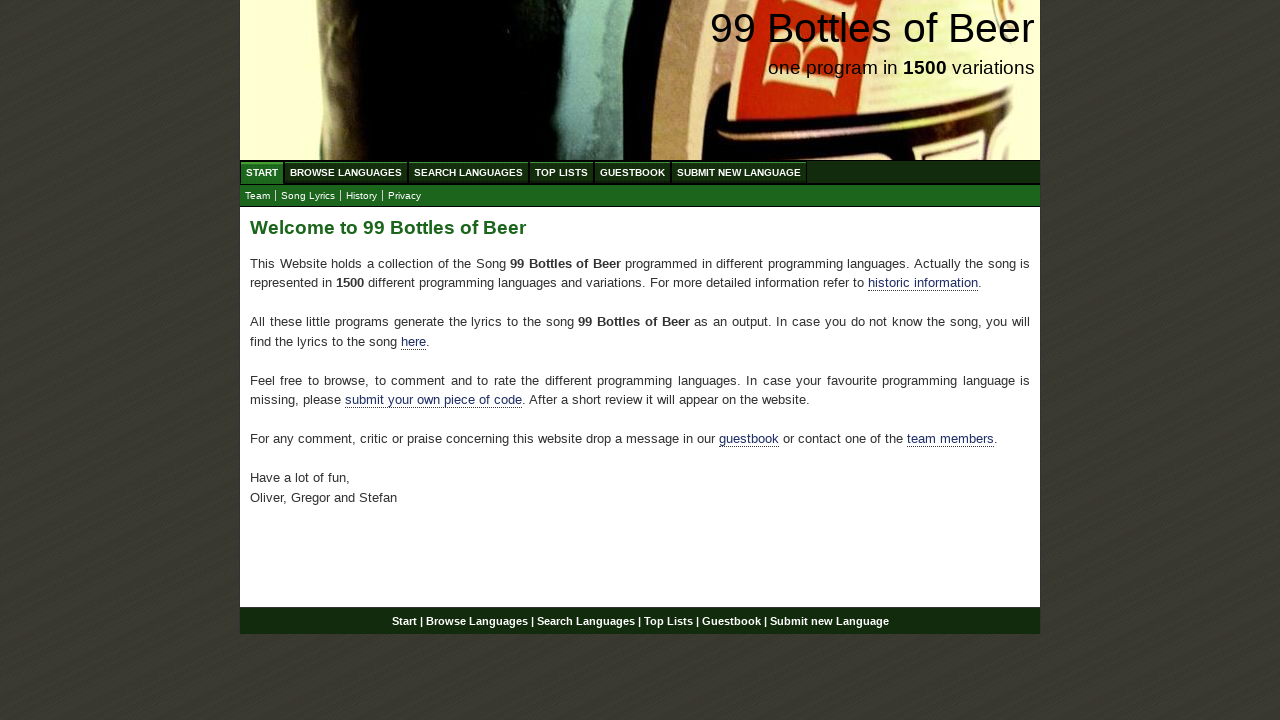

Clicked on Browse Languages link at (346, 172) on xpath=//ul[@id='menu']/li/a[@href='/abc.html']
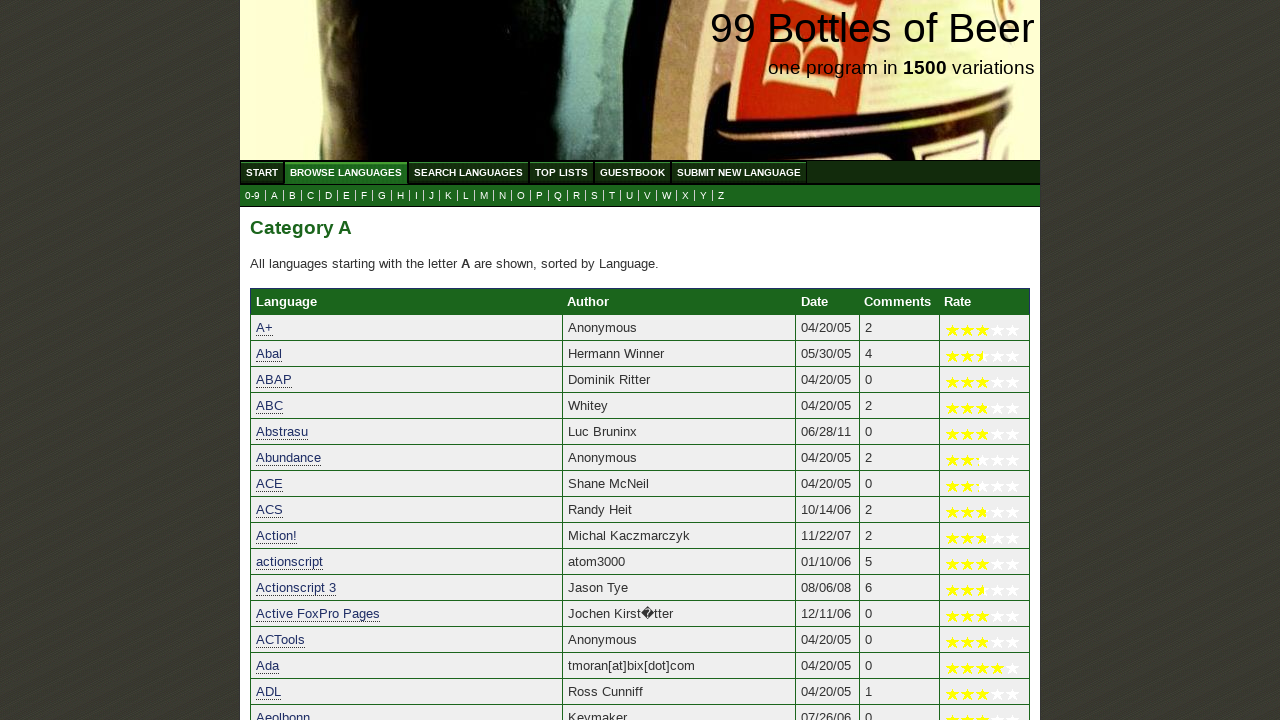

Clicked on letter M link to navigate to M languages at (484, 196) on xpath=//ul[@id='submenu']/li/a[@href='m.html']
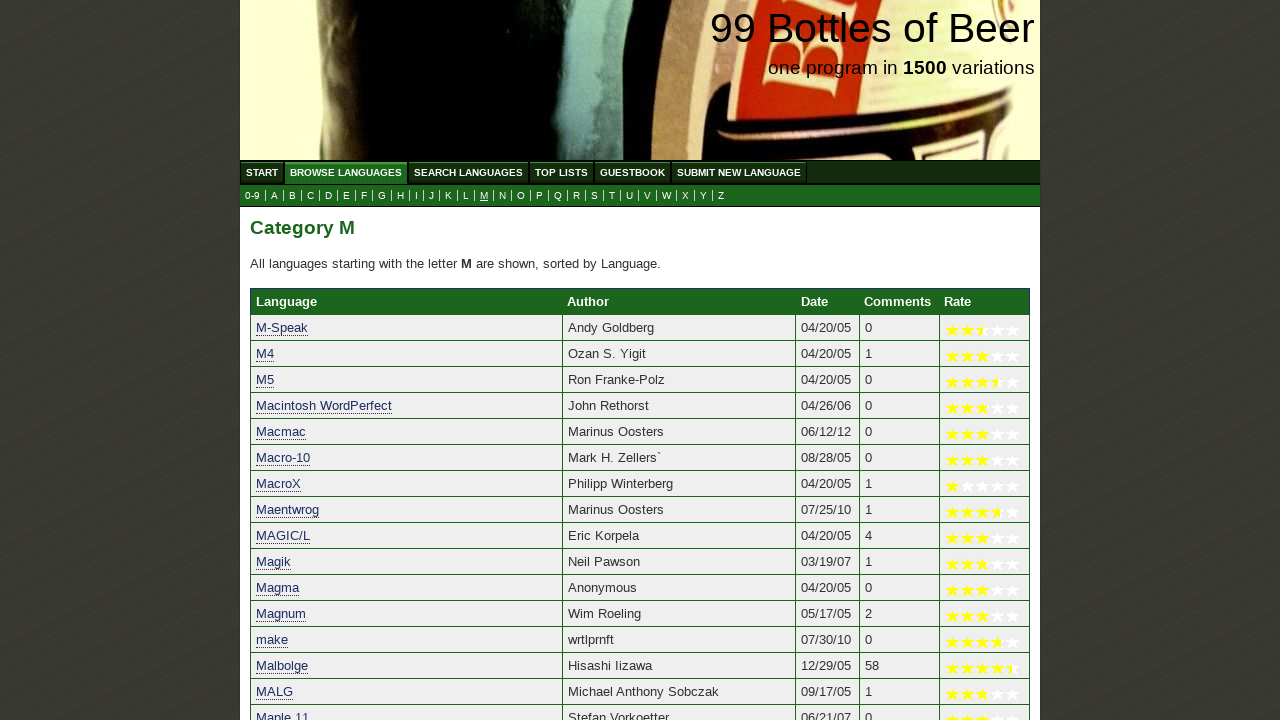

Waited for author Brenton Bostick's entry to be visible
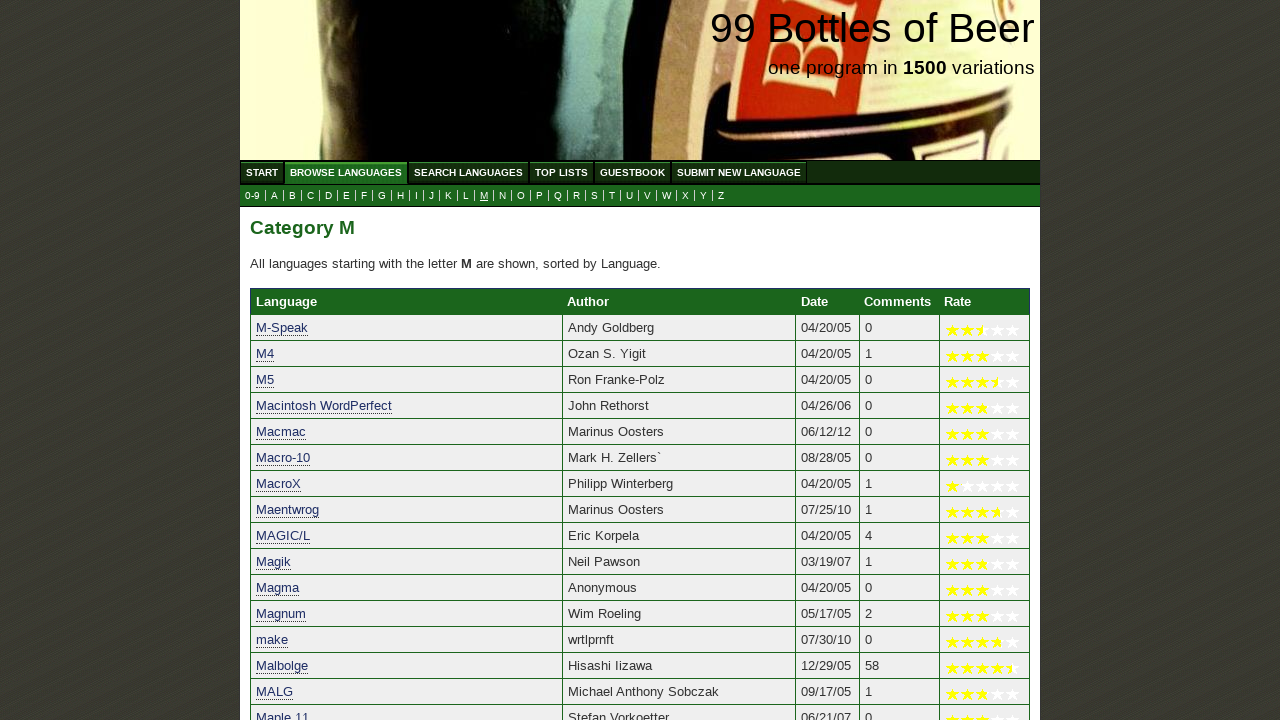

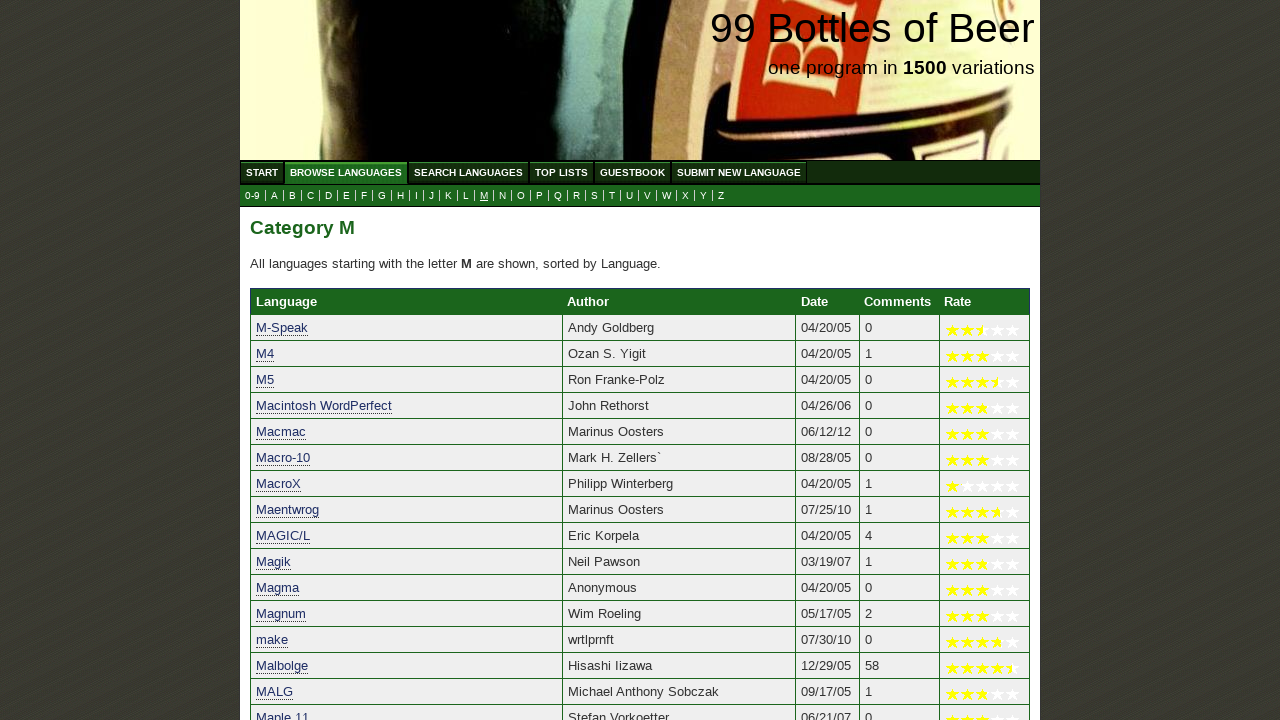